Tests the search functionality on WebDriver.io by clicking the search button, opening the search modal, and entering a search query combining text and numbers

Starting URL: https://webdriver.io/

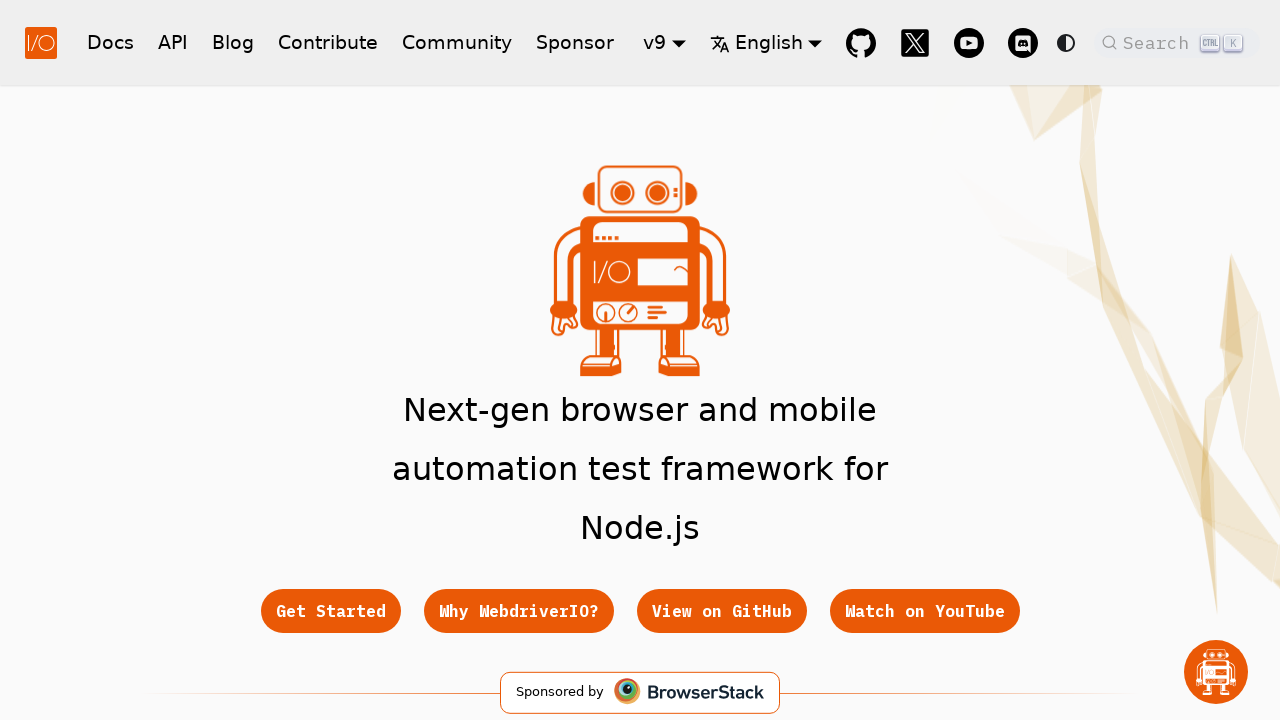

Clicked search button to open search modal at (1177, 42) on .DocSearch-Button
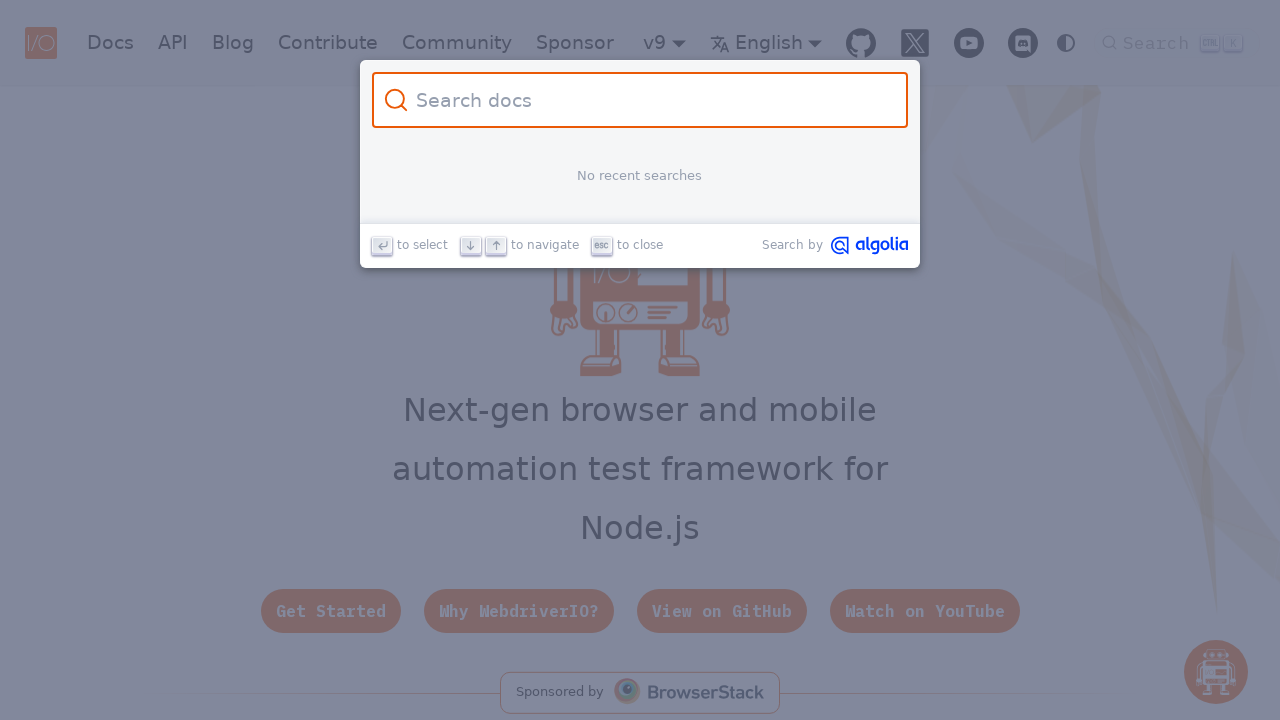

Search input field appeared
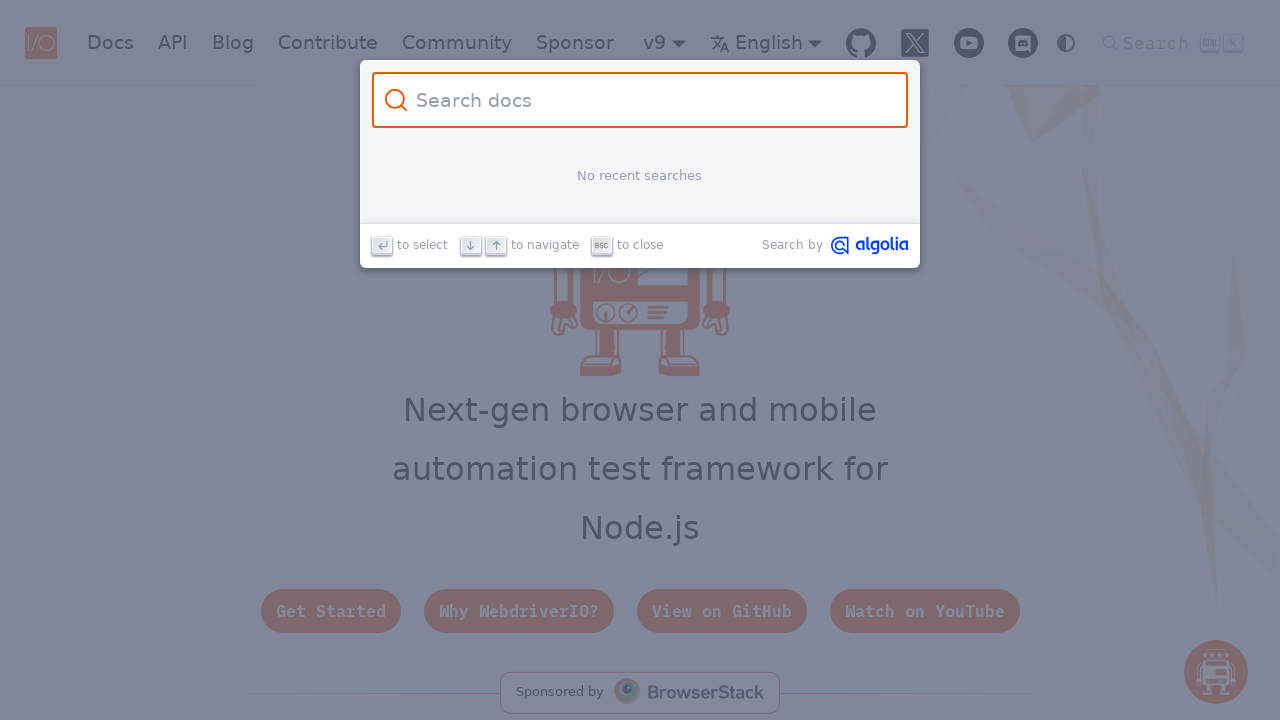

Filled search input with 'test123' (text and numbers combined) on .DocSearch-Input
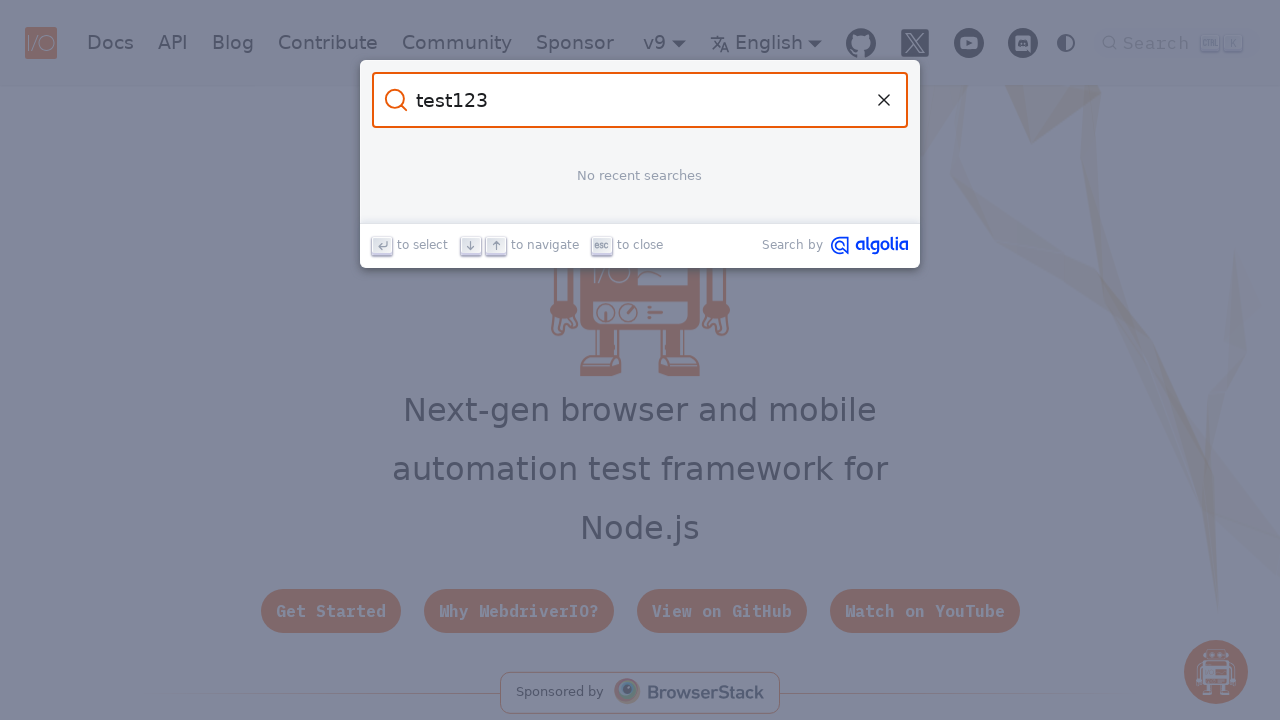

Retrieved input value from search field
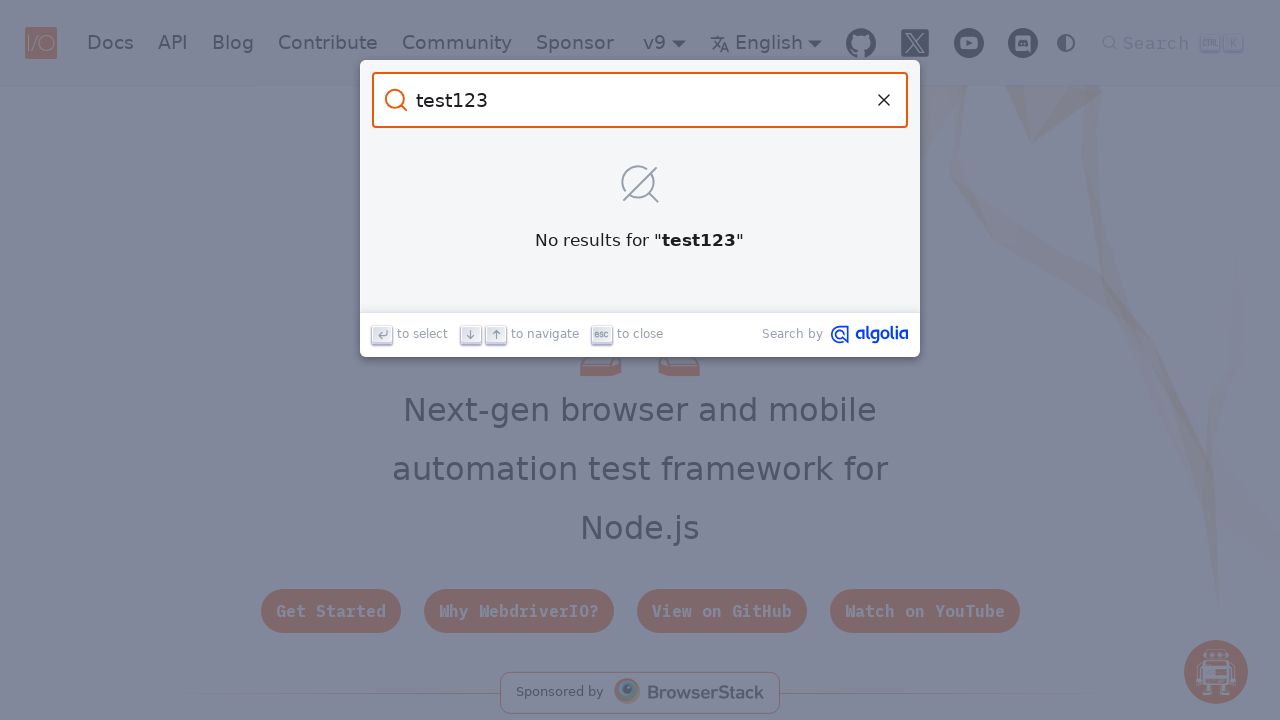

Verified search input contains 'test123'
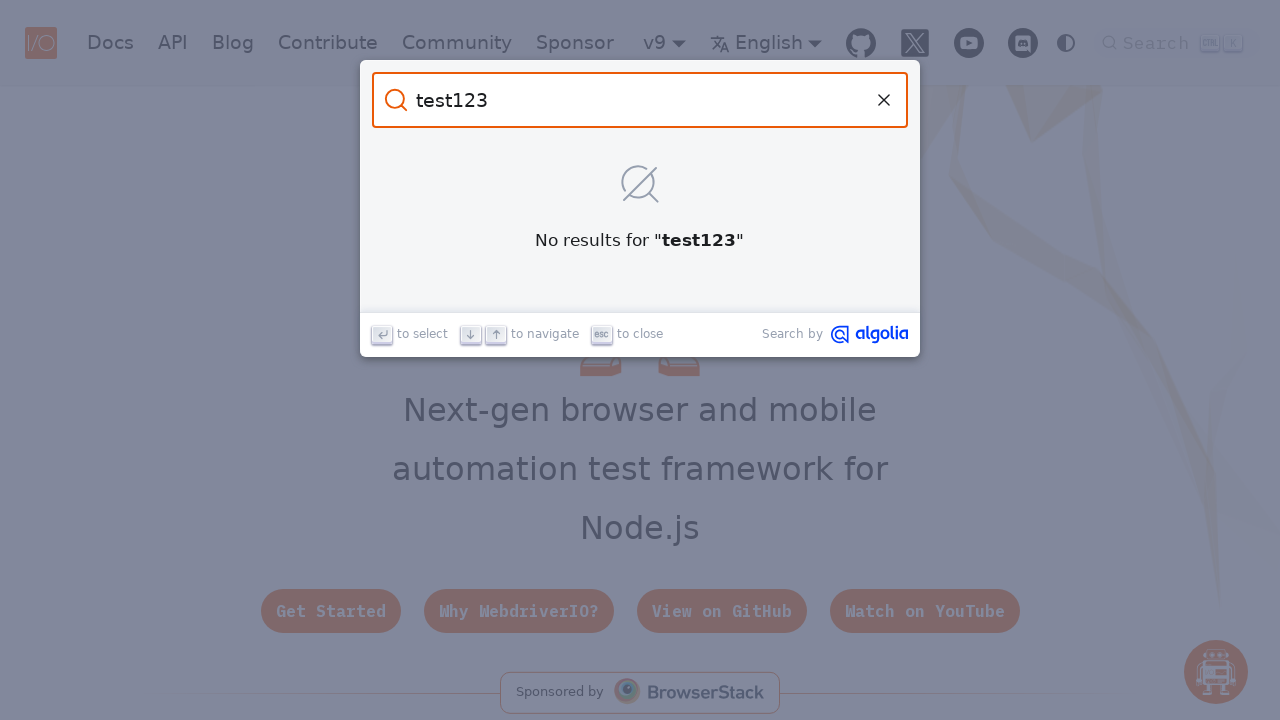

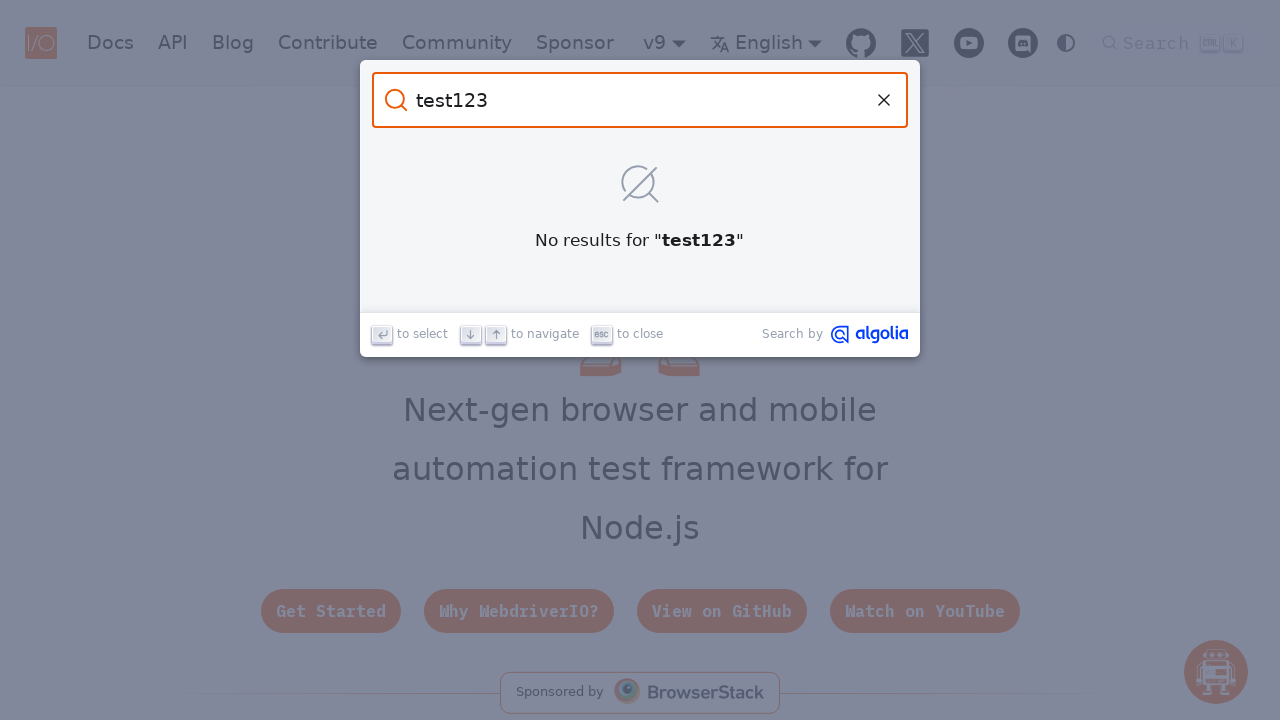